Tests entering a name in a form field on a test automation practice website using an XPath selector

Starting URL: https://testautomationpractice.blogspot.com/

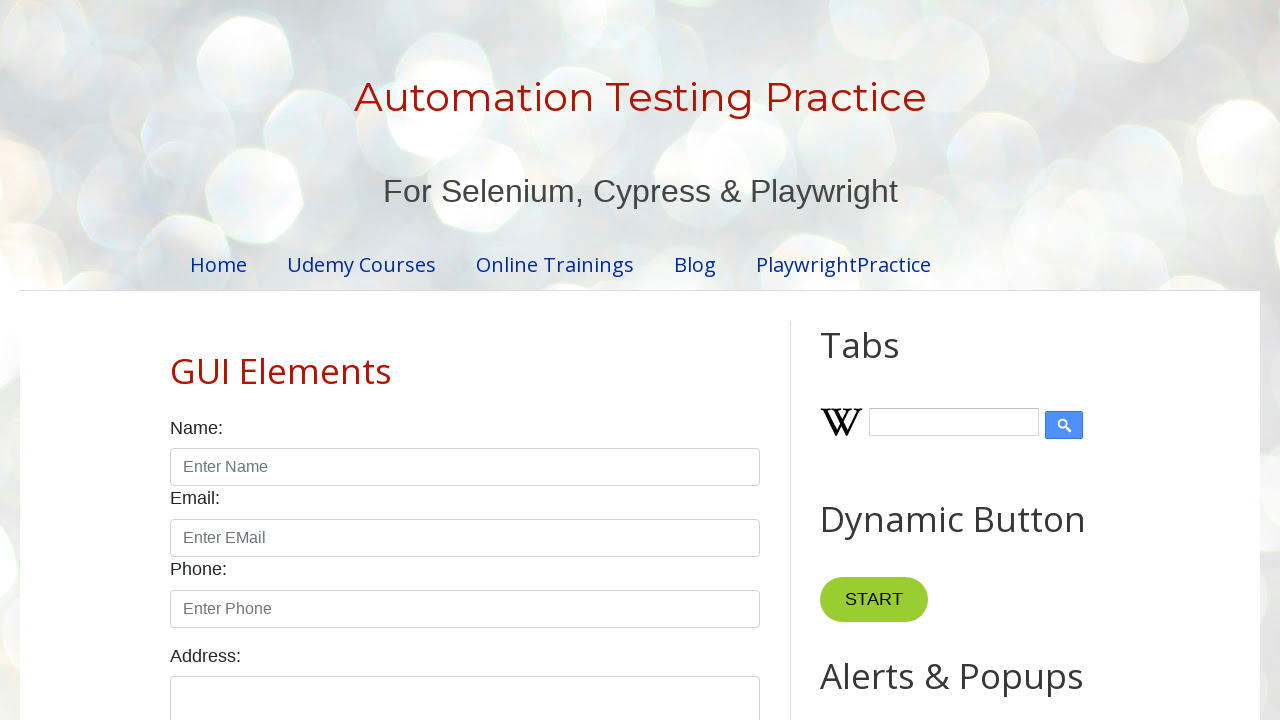

Filled name input field with 'Sachin' using XPath selector on (//div[@class='form-group'])[2]/preceding-sibling::div/child::input[1]
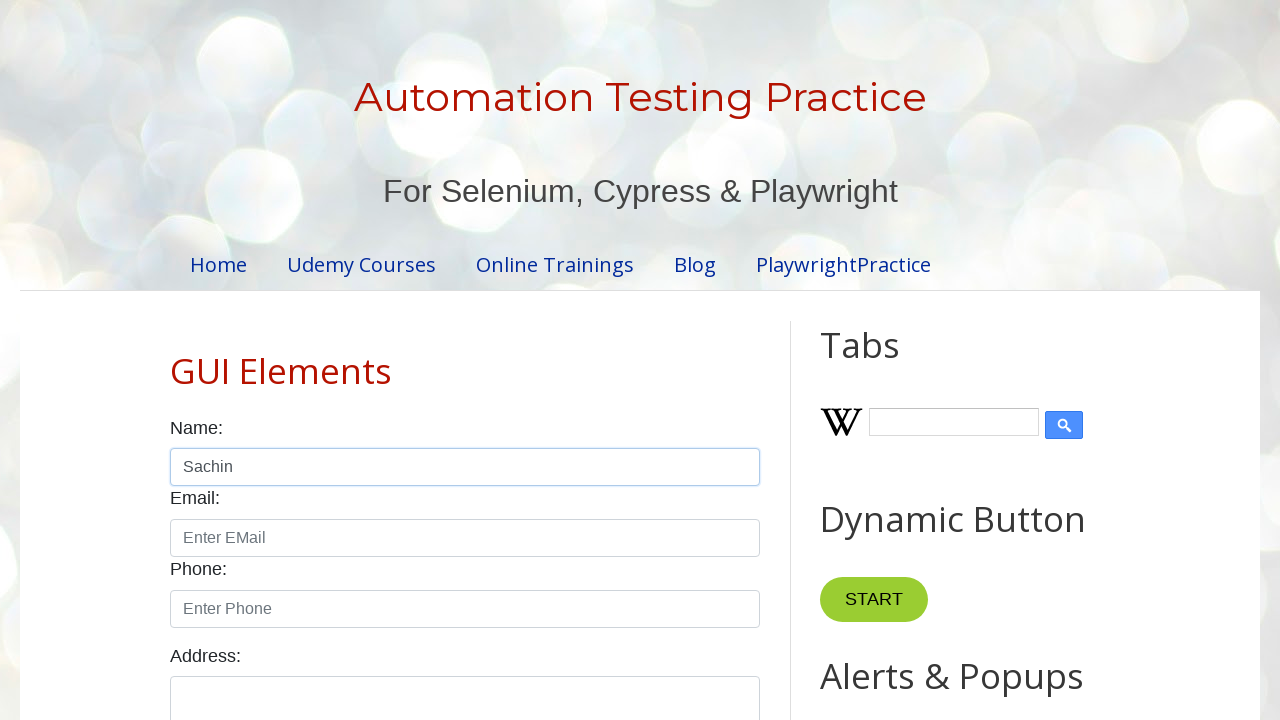

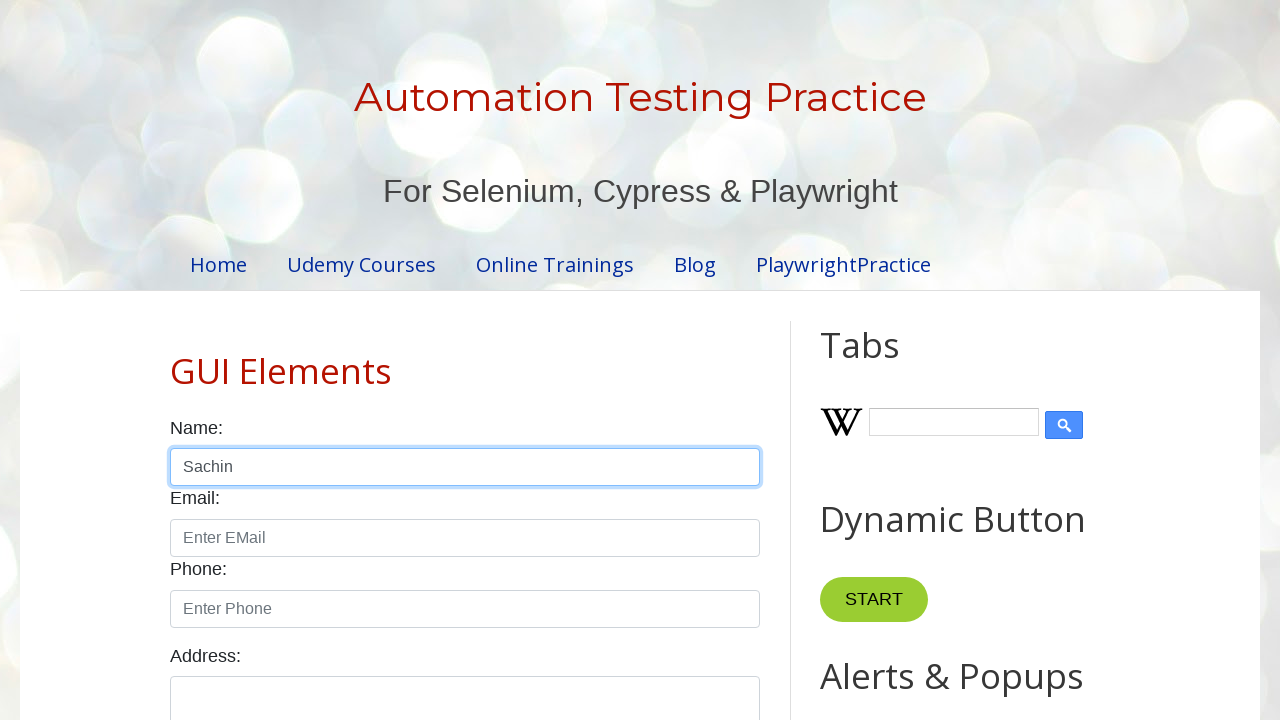